Fills out a practice form with first name, last name, selects gender radio button, and selects years of experience.

Starting URL: https://www.techlistic.com/p/selenium-practice-form.html

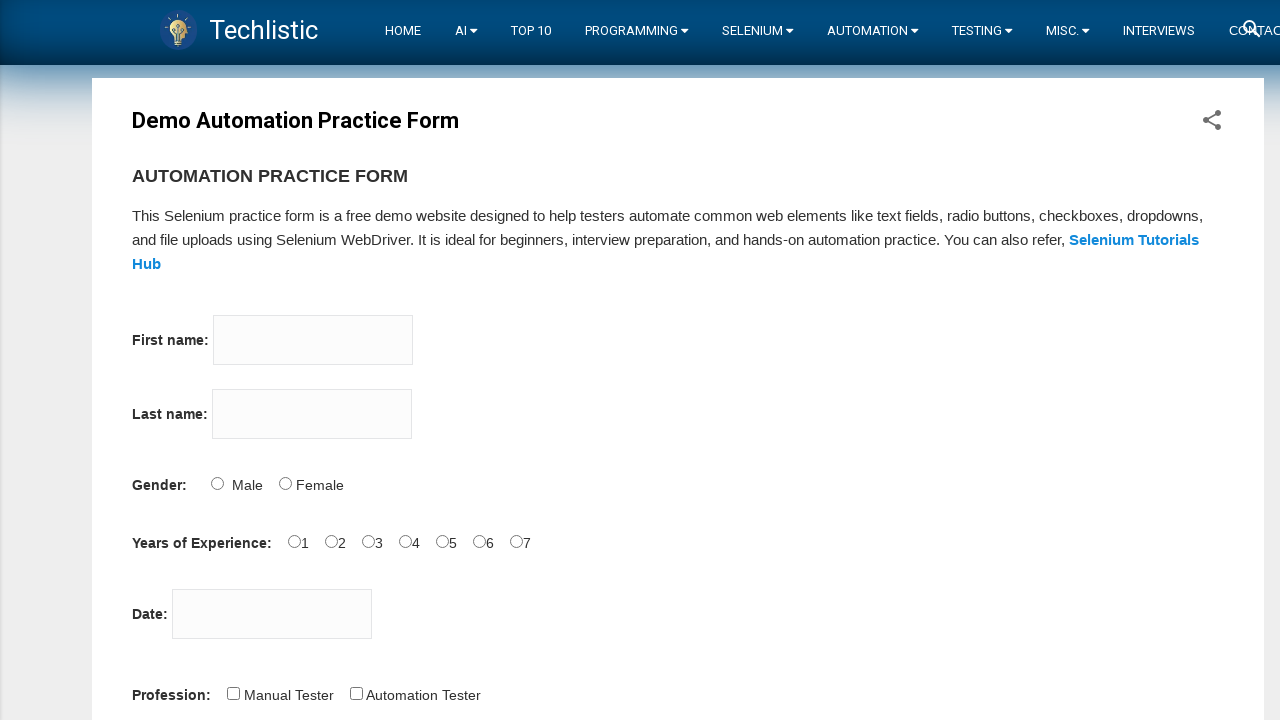

Navigated to practice form page
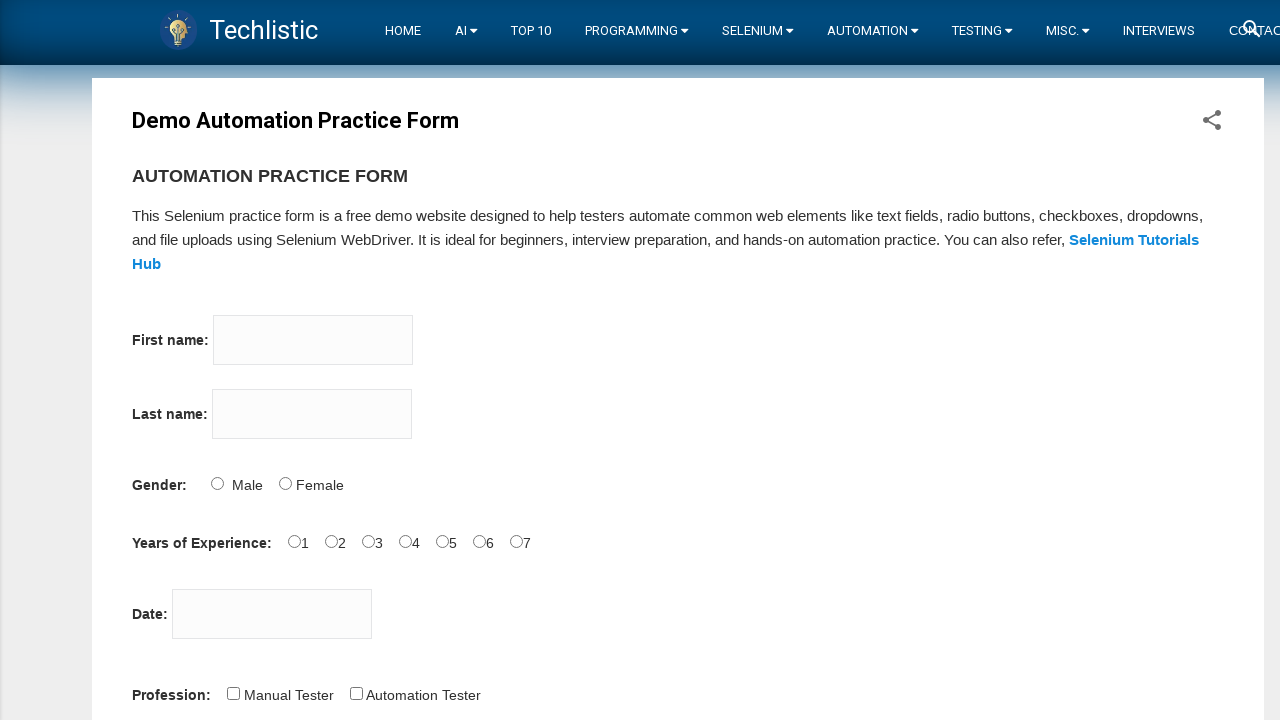

Filled first name with 'John' on input[name='firstname']
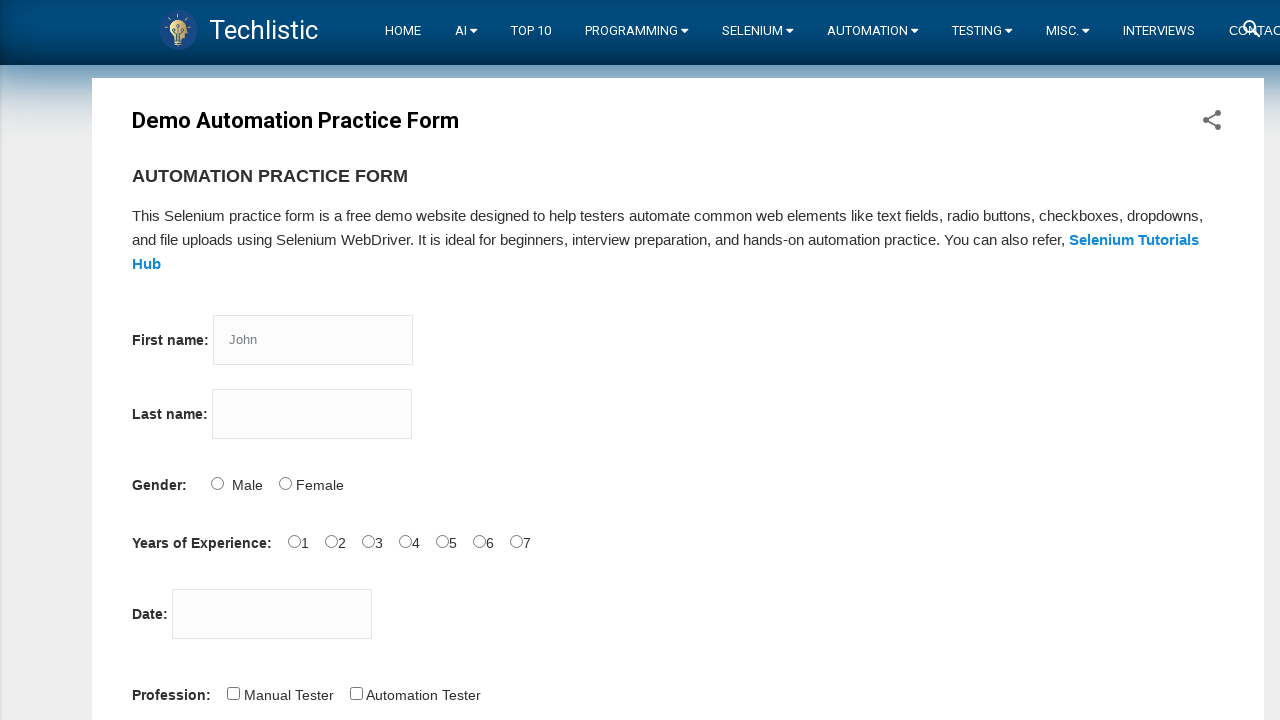

Filled last name with 'Doe' on input[name='lastname']
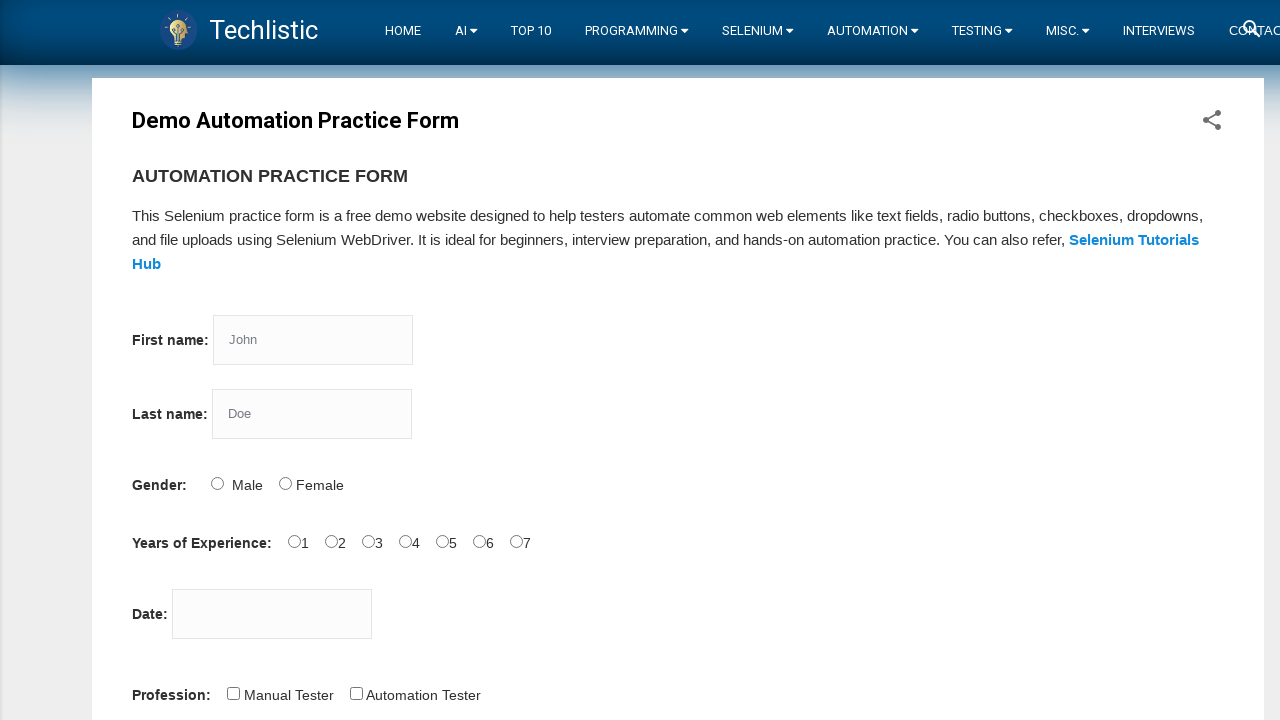

Selected Male gender radio button at (217, 483) on #sex-0
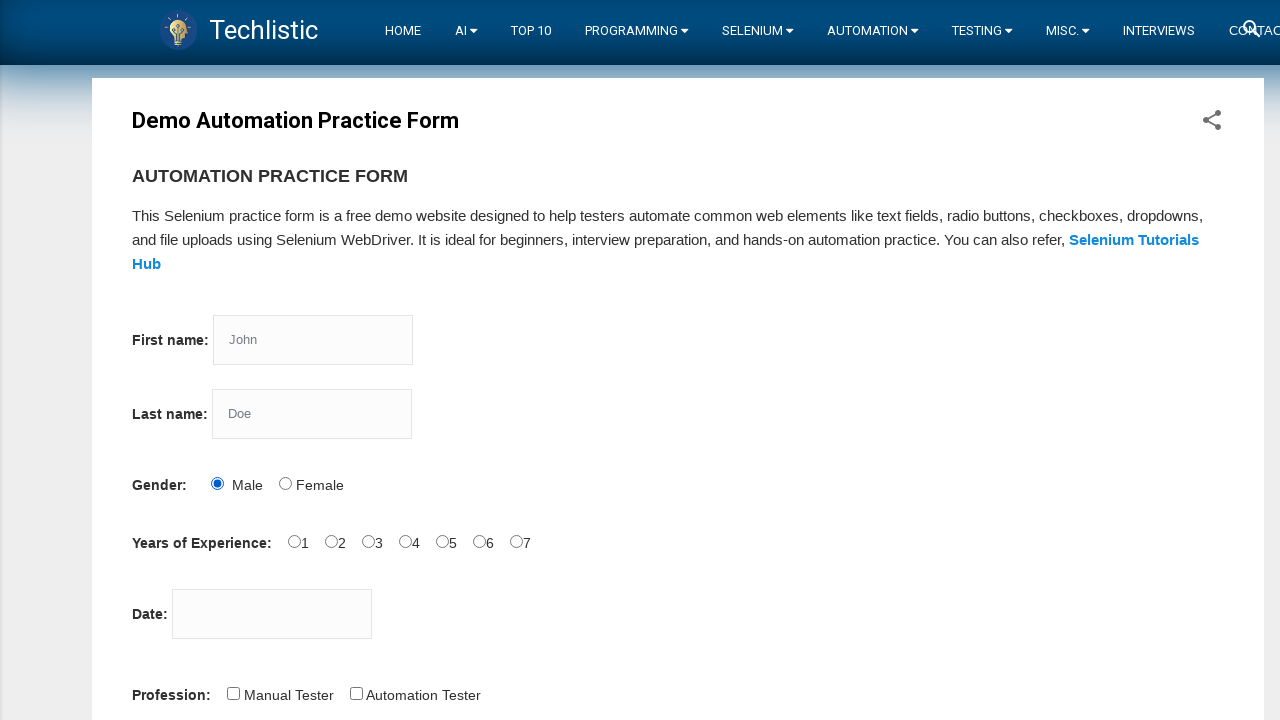

Selected 2 years of experience at (368, 541) on #exp-2
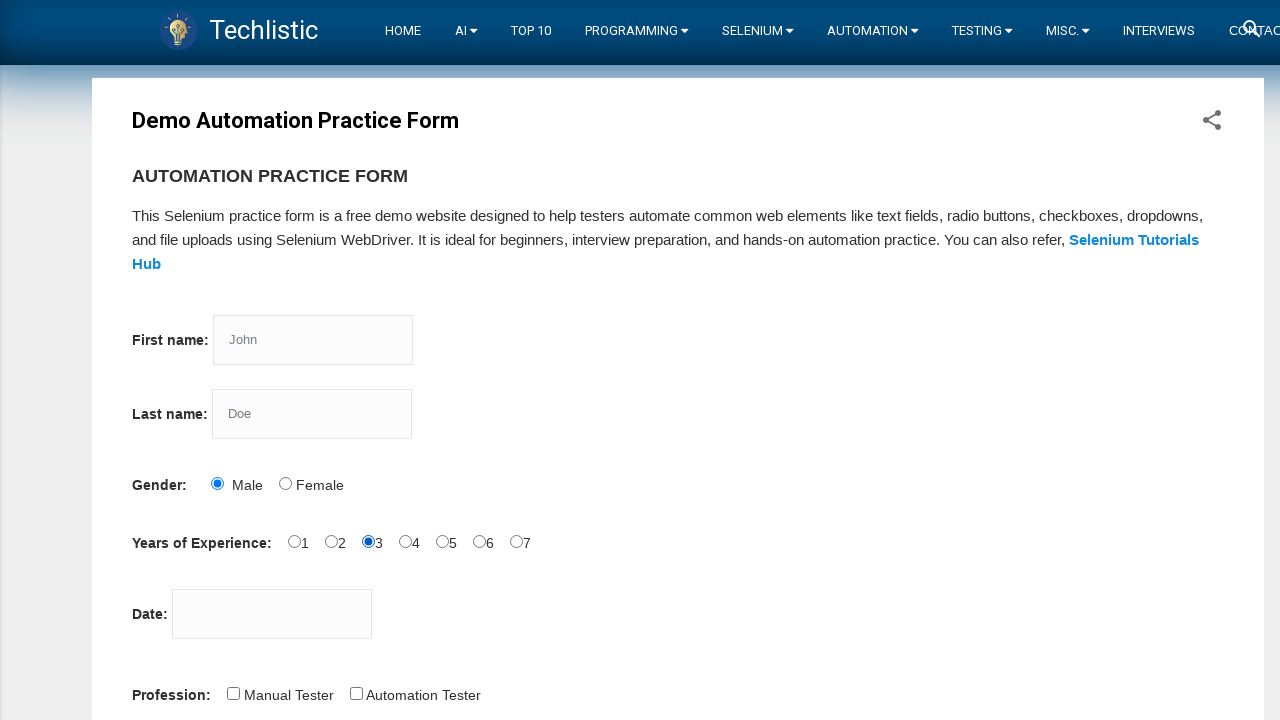

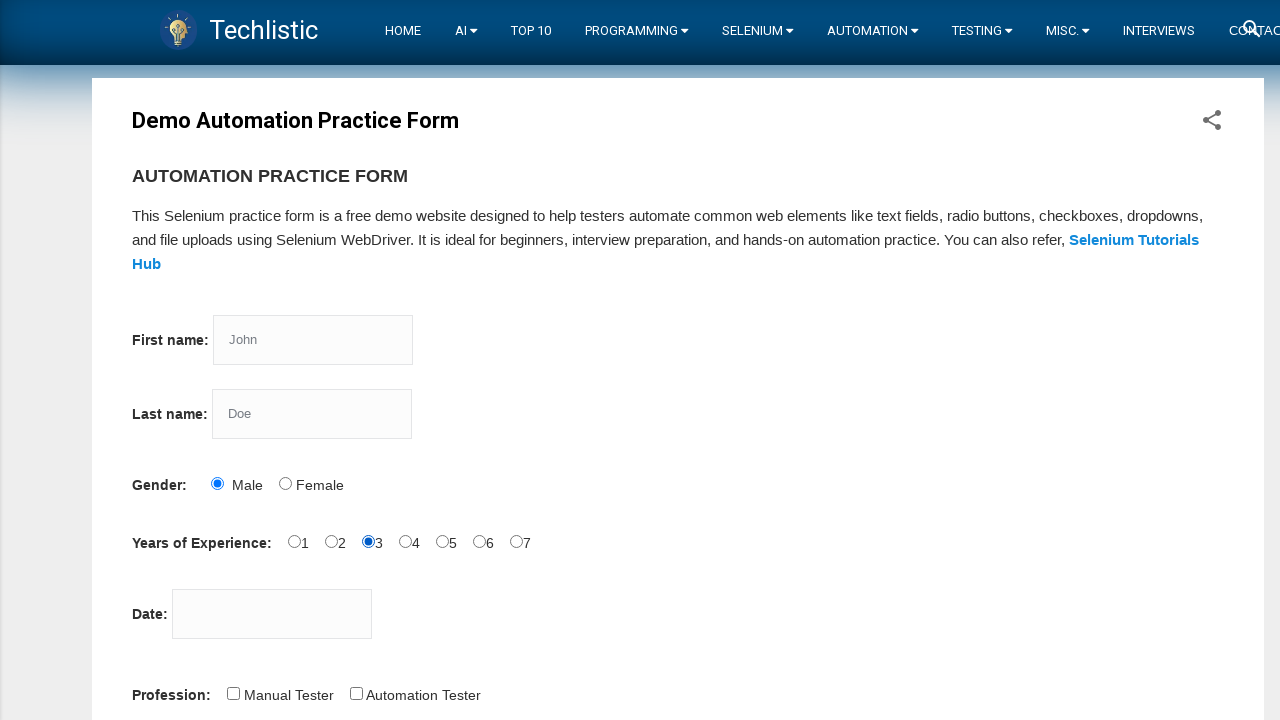